Navigates to the WiseQuarter website homepage and verifies it loads successfully

Starting URL: https://www.wisequarter.com

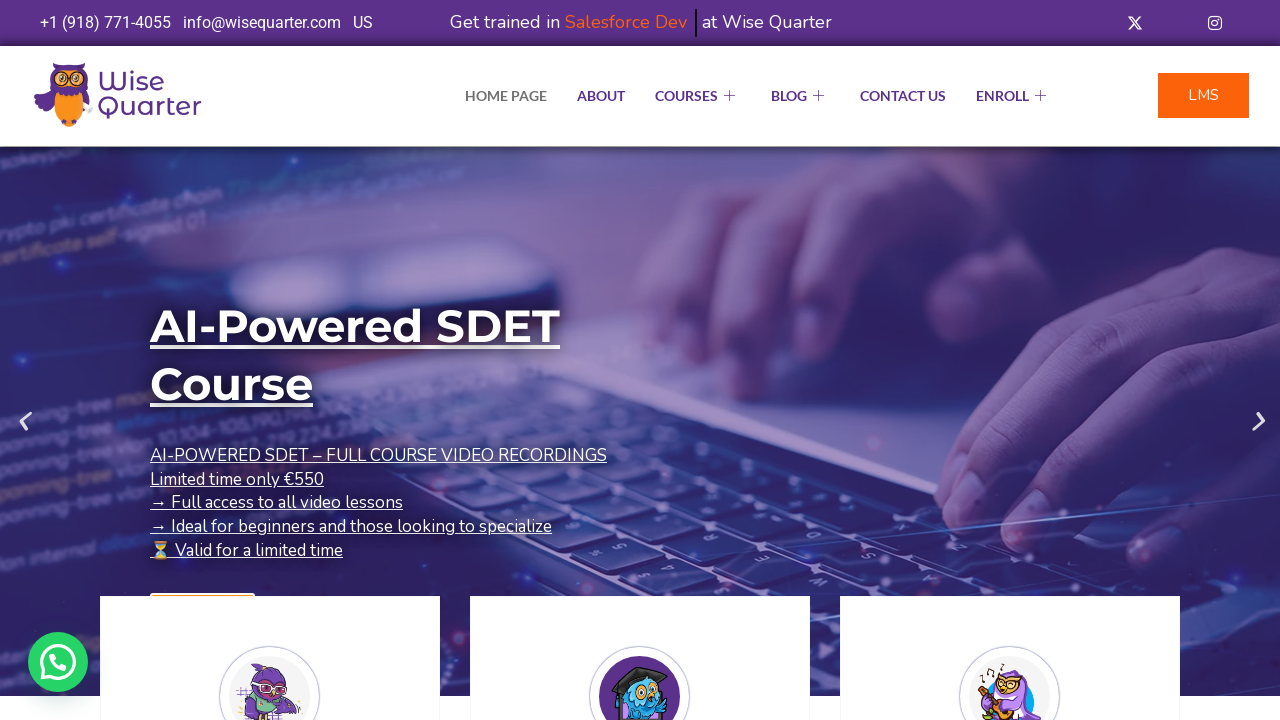

Waited for WiseQuarter homepage to load (DOM content loaded)
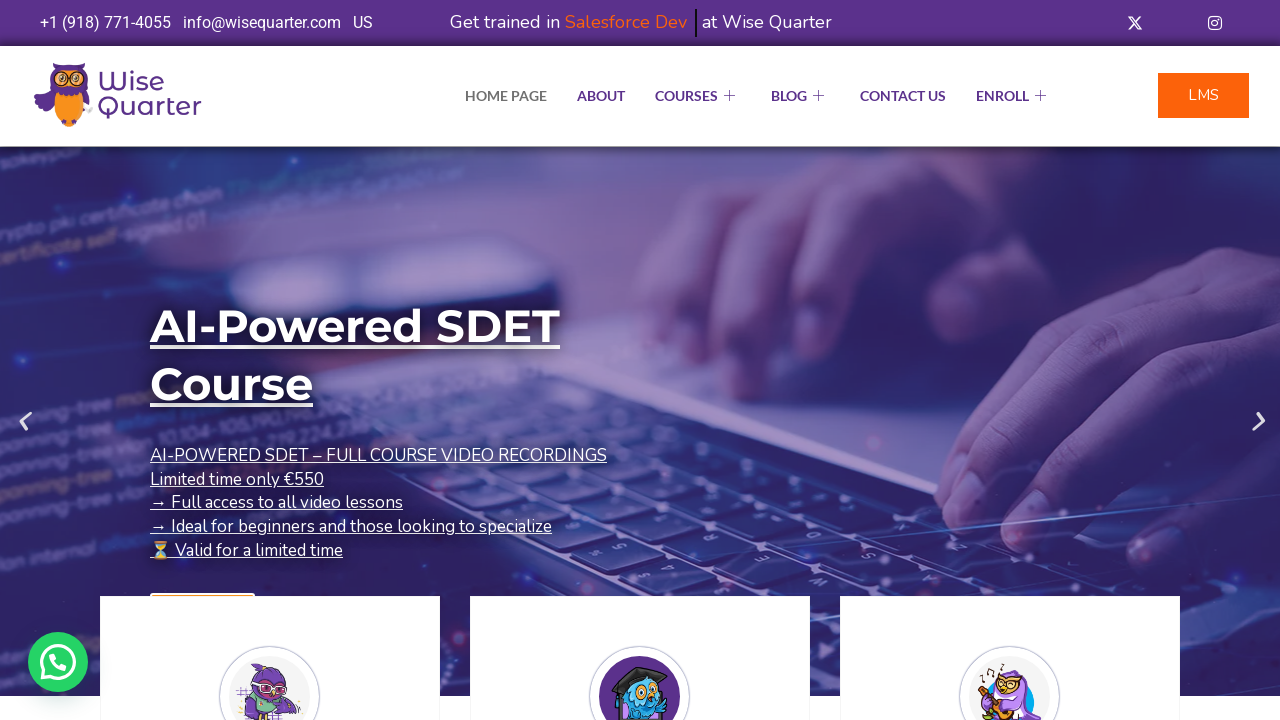

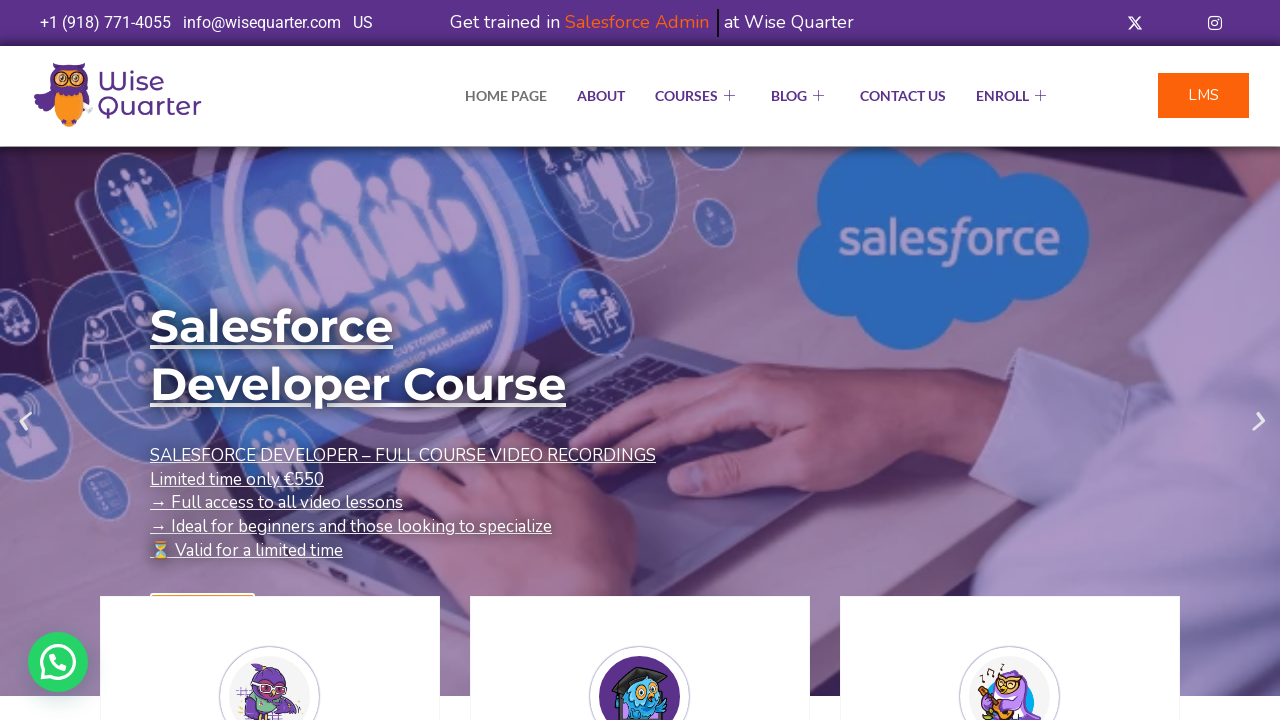